Calculates the sum of two numbers displayed on the page and selects the corresponding value from a dropdown menu before submitting the form

Starting URL: http://suninjuly.github.io/selects2.html

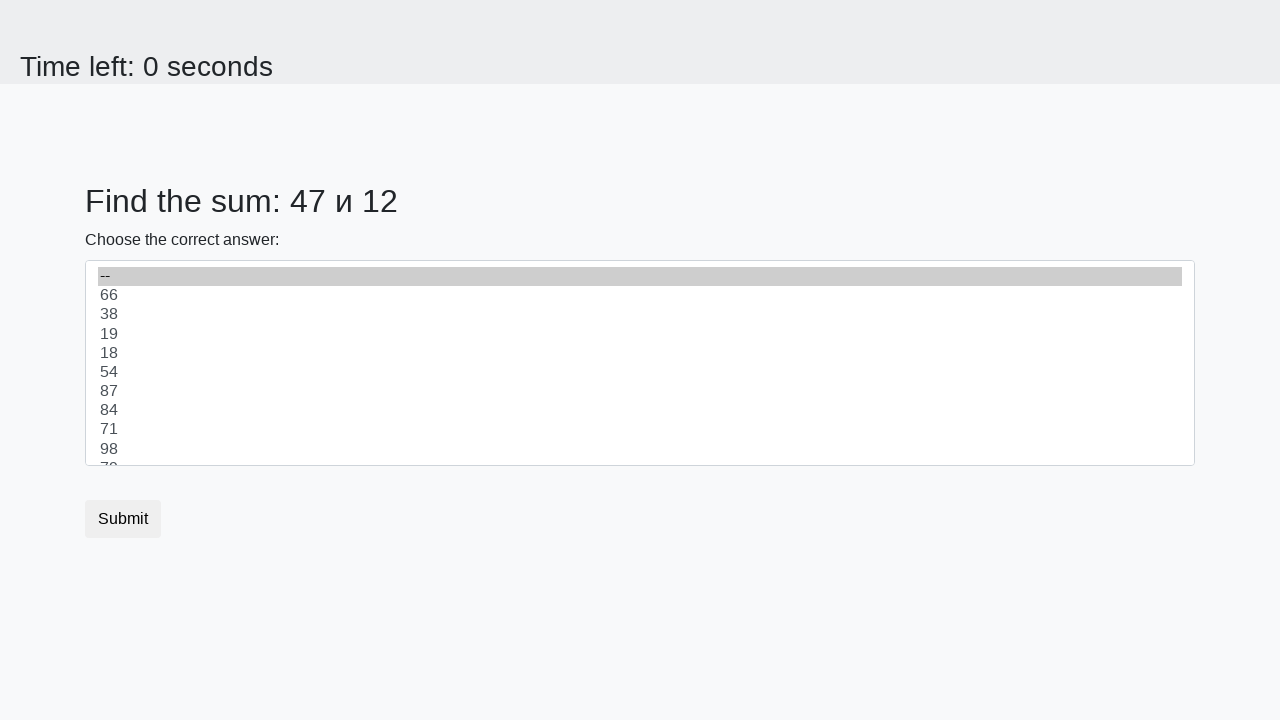

Retrieved first number from #num1 element
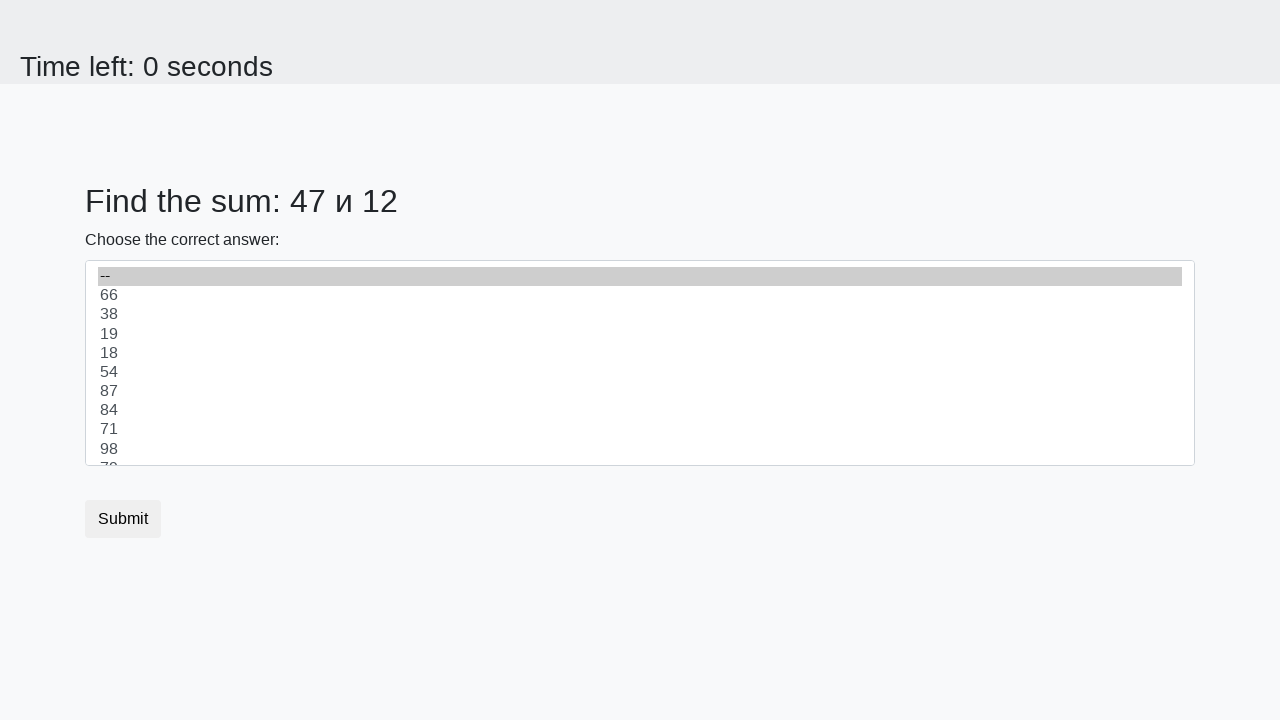

Retrieved second number from #num2 element
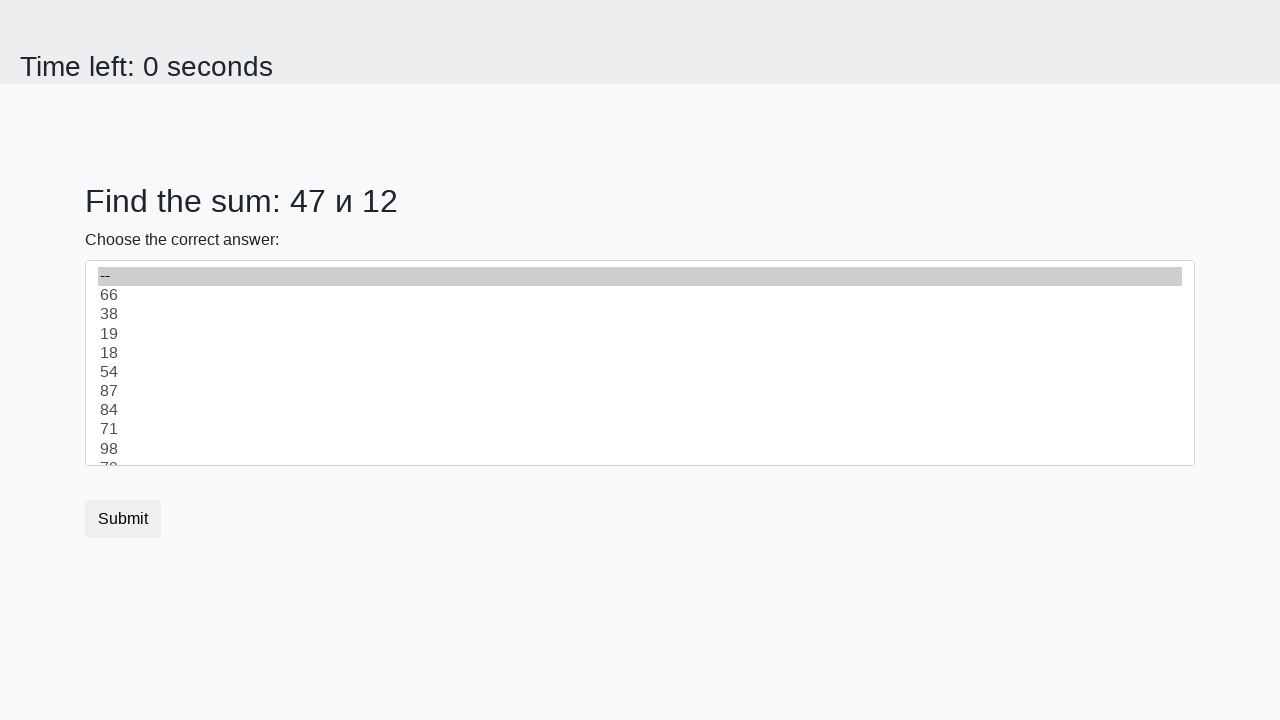

Calculated sum of 47 + 12 = 59
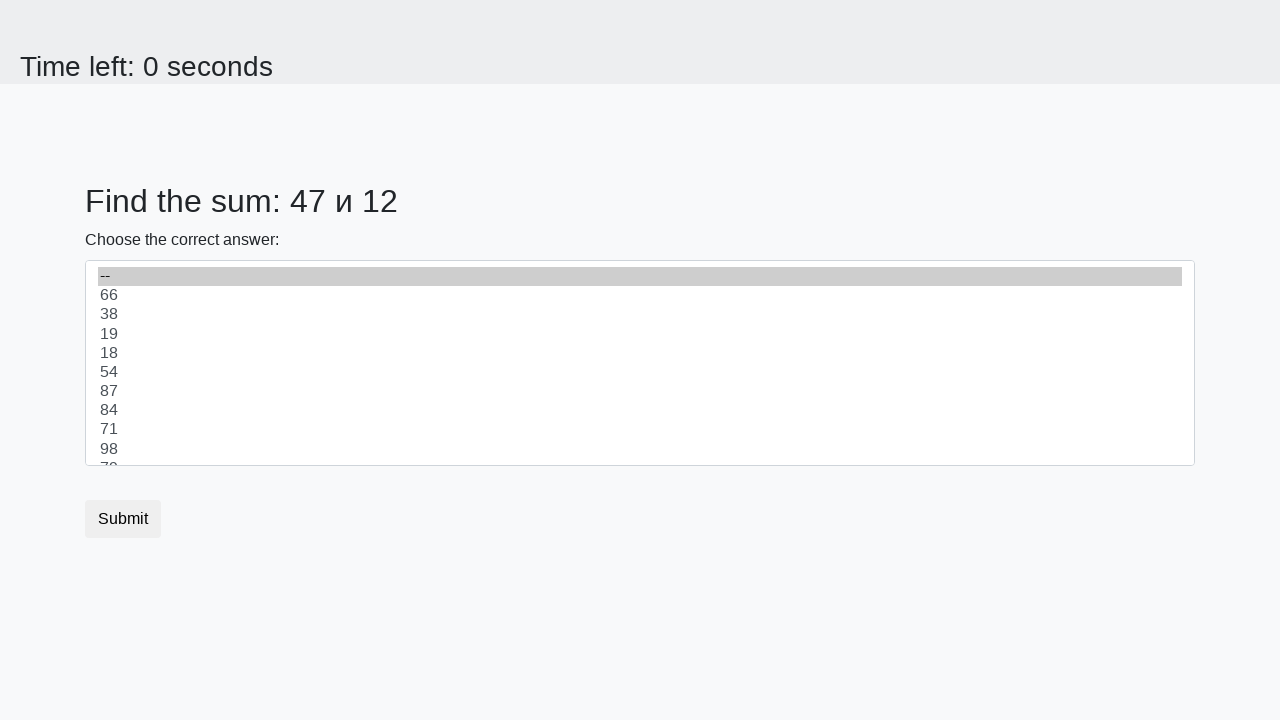

Selected value 59 from dropdown menu on select
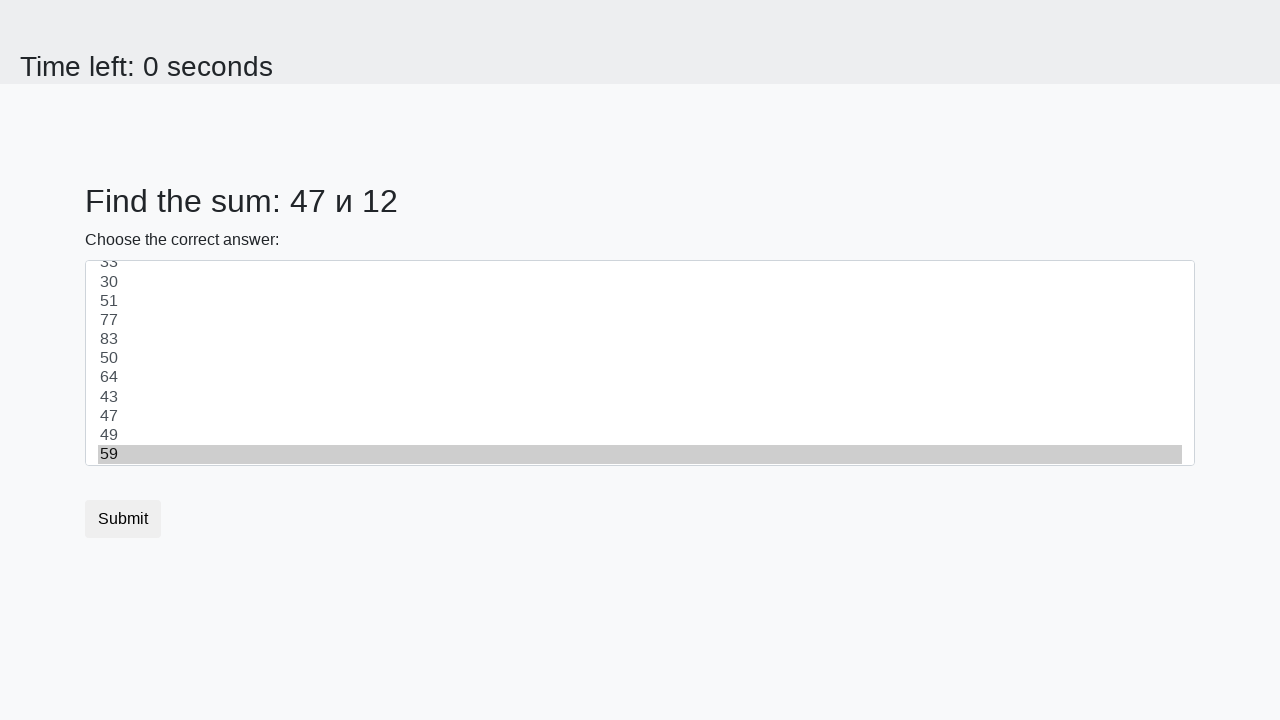

Clicked submit button to complete form submission at (123, 519) on button[type='submit']
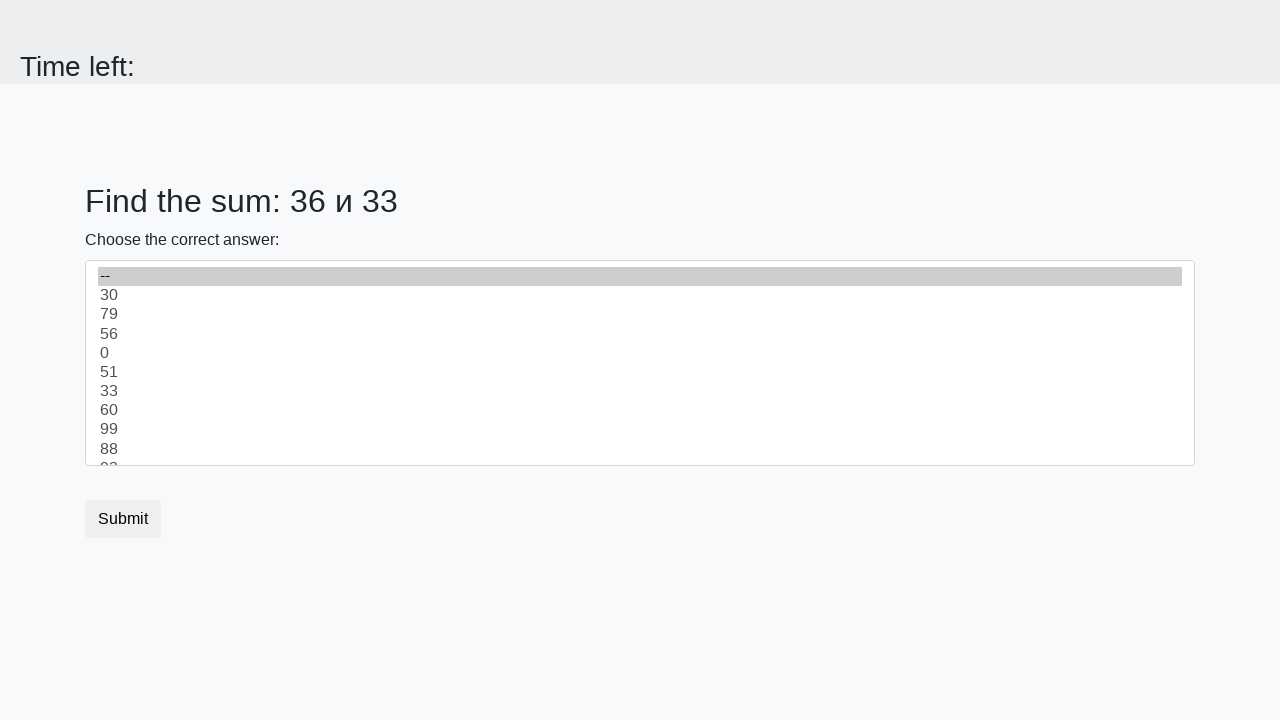

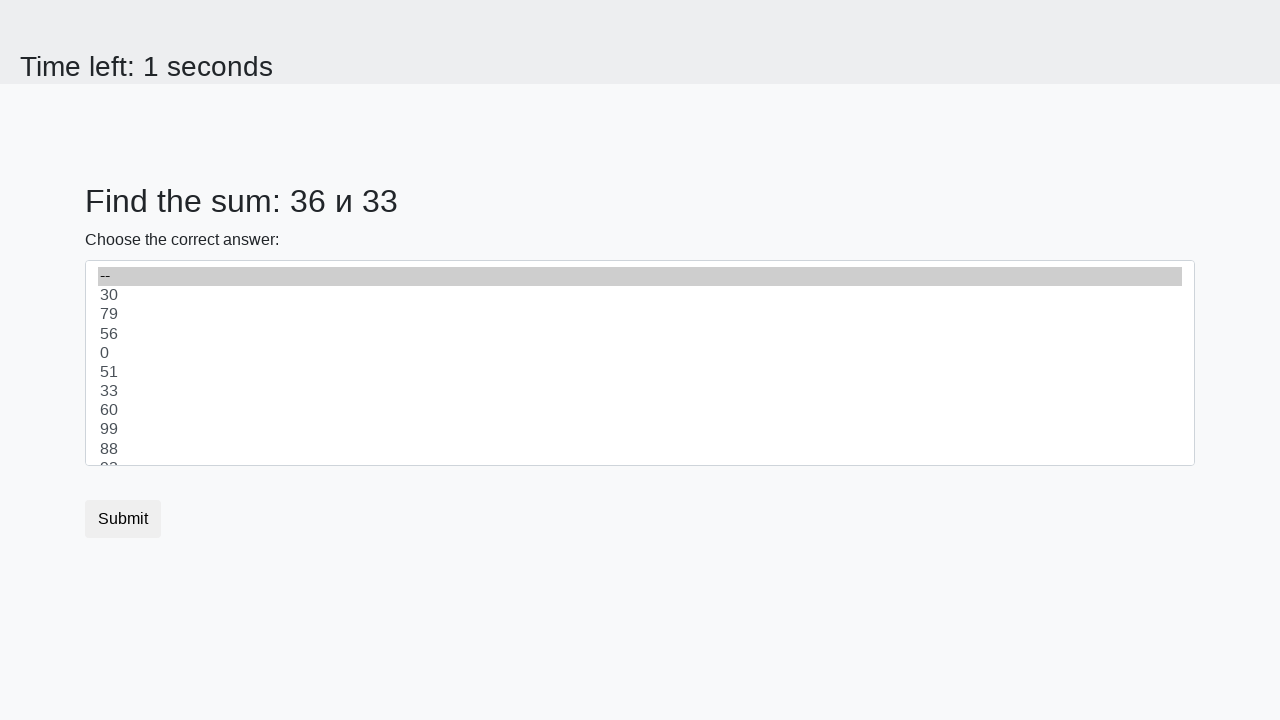